Tests keyboard input by clicking on the target input field and pressing the Backspace key

Starting URL: https://the-internet.herokuapp.com/key_presses

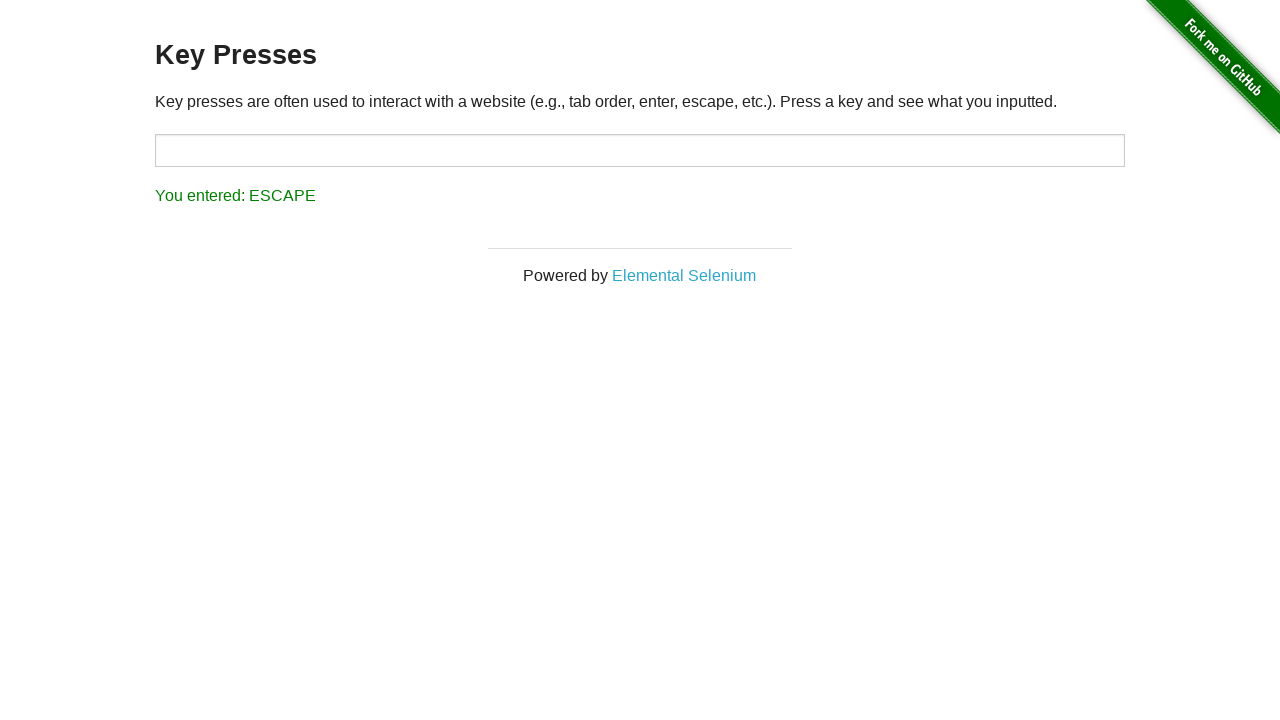

Clicked on the target input field at (640, 150) on #target
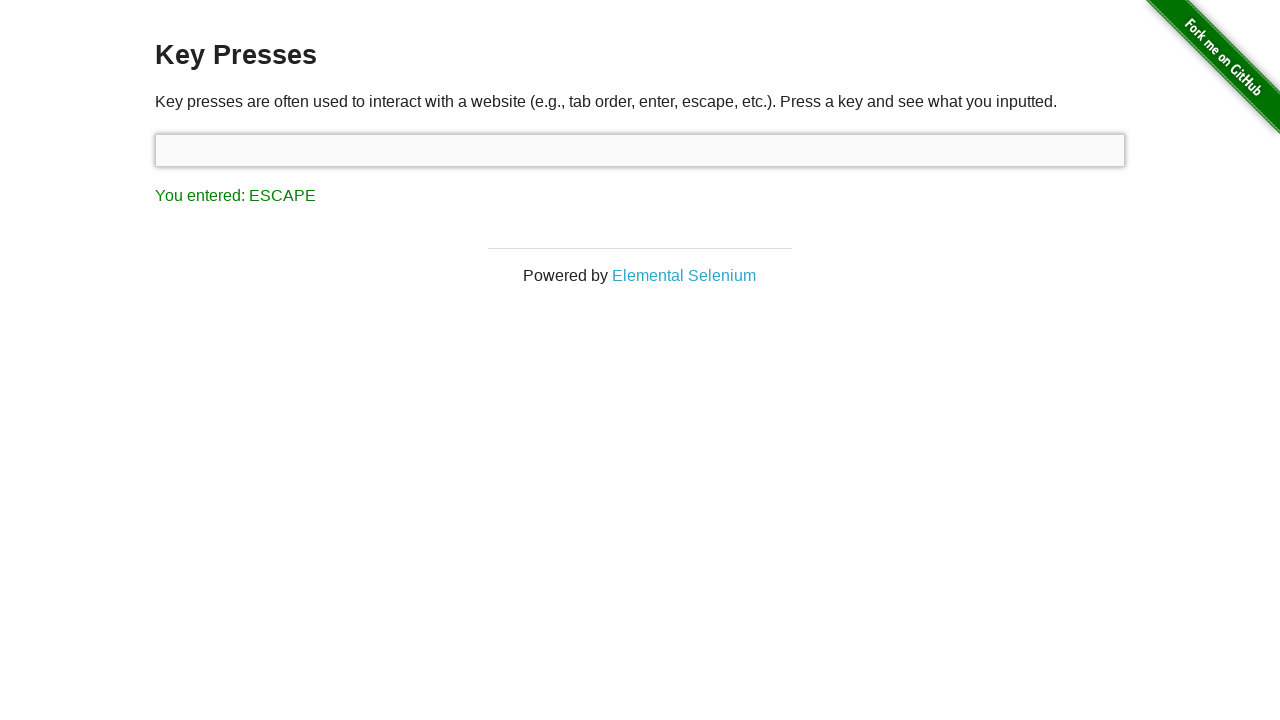

Pressed Backspace key
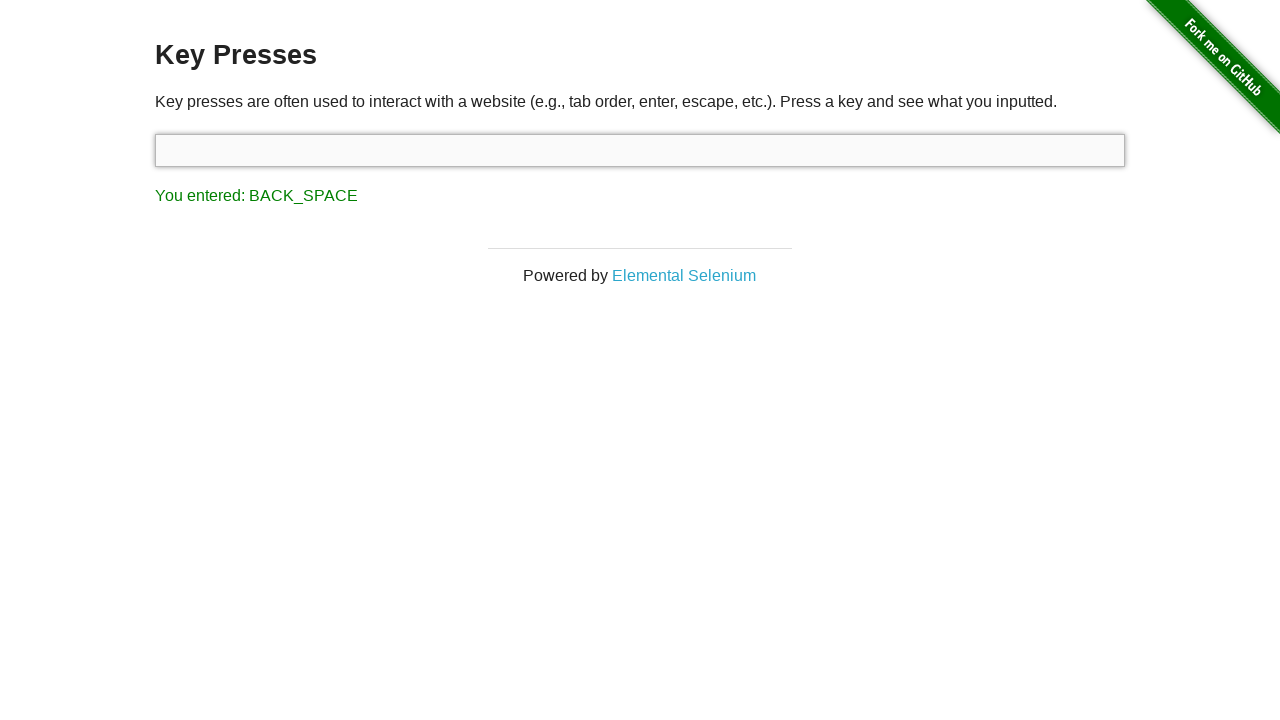

Result element loaded after Backspace key press
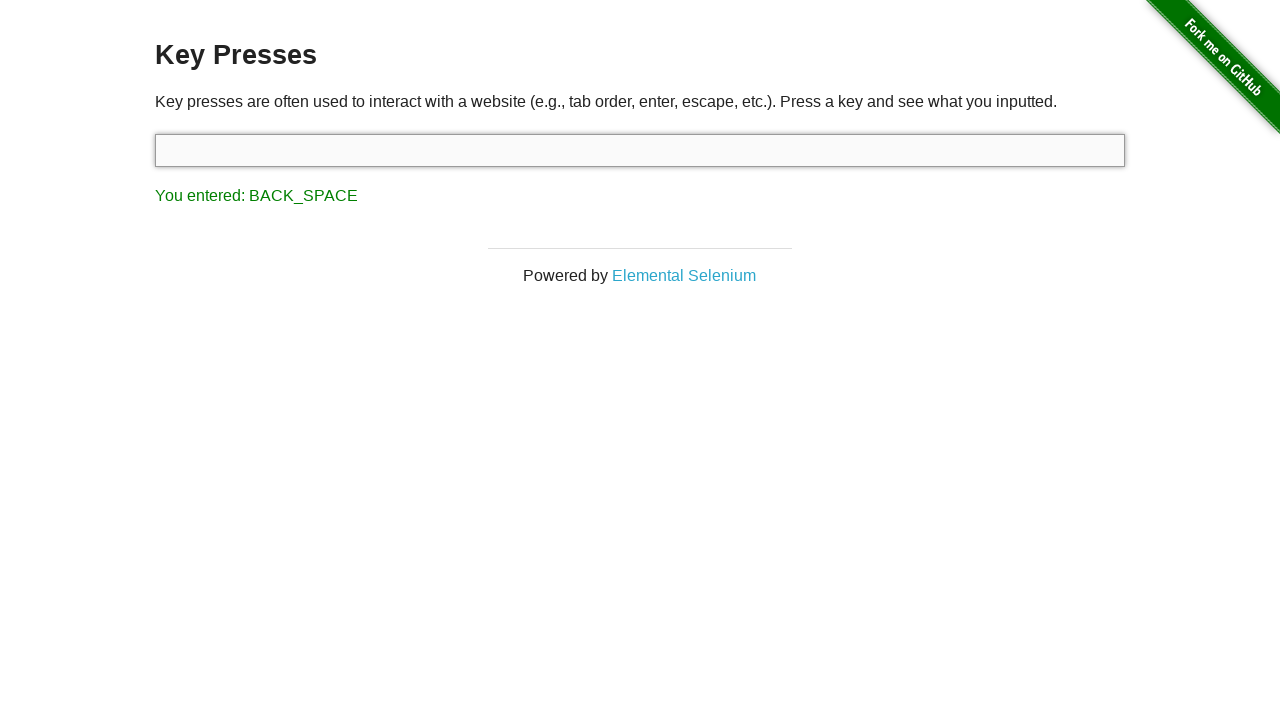

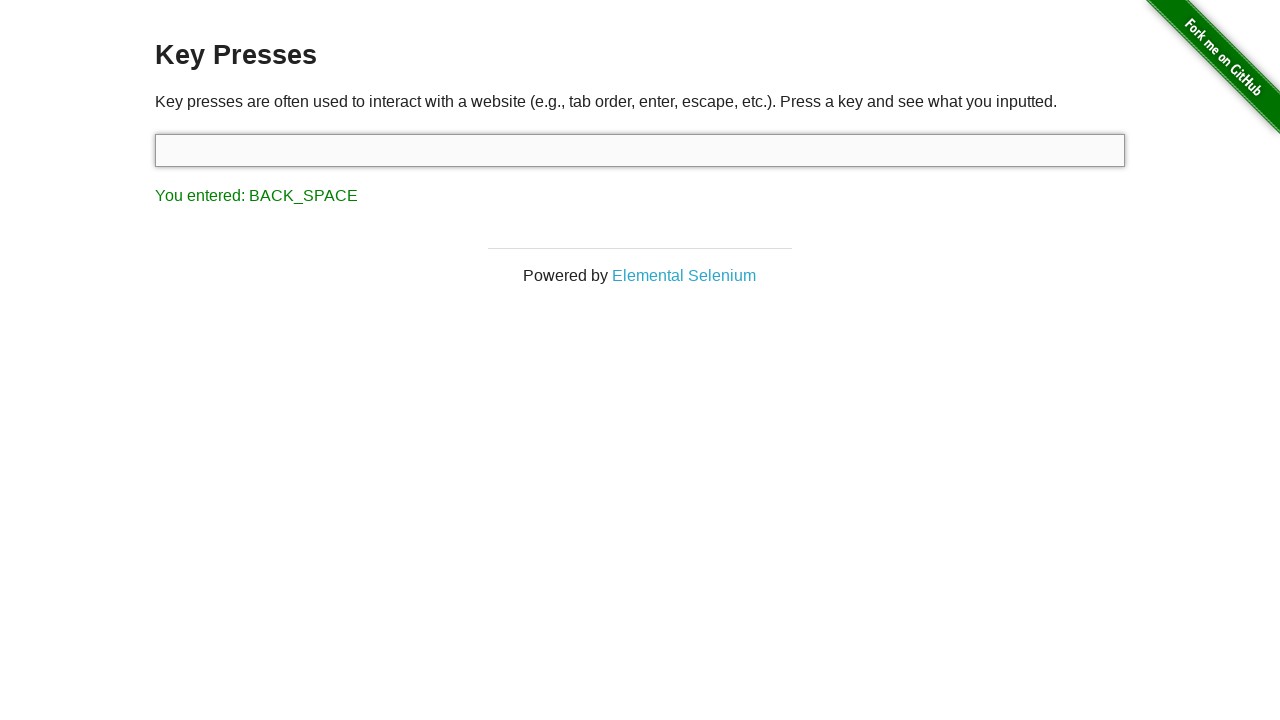